Tests window handling by clicking a link that opens a new window, switching between windows, and closing them

Starting URL: https://the-internet.herokuapp.com/windows

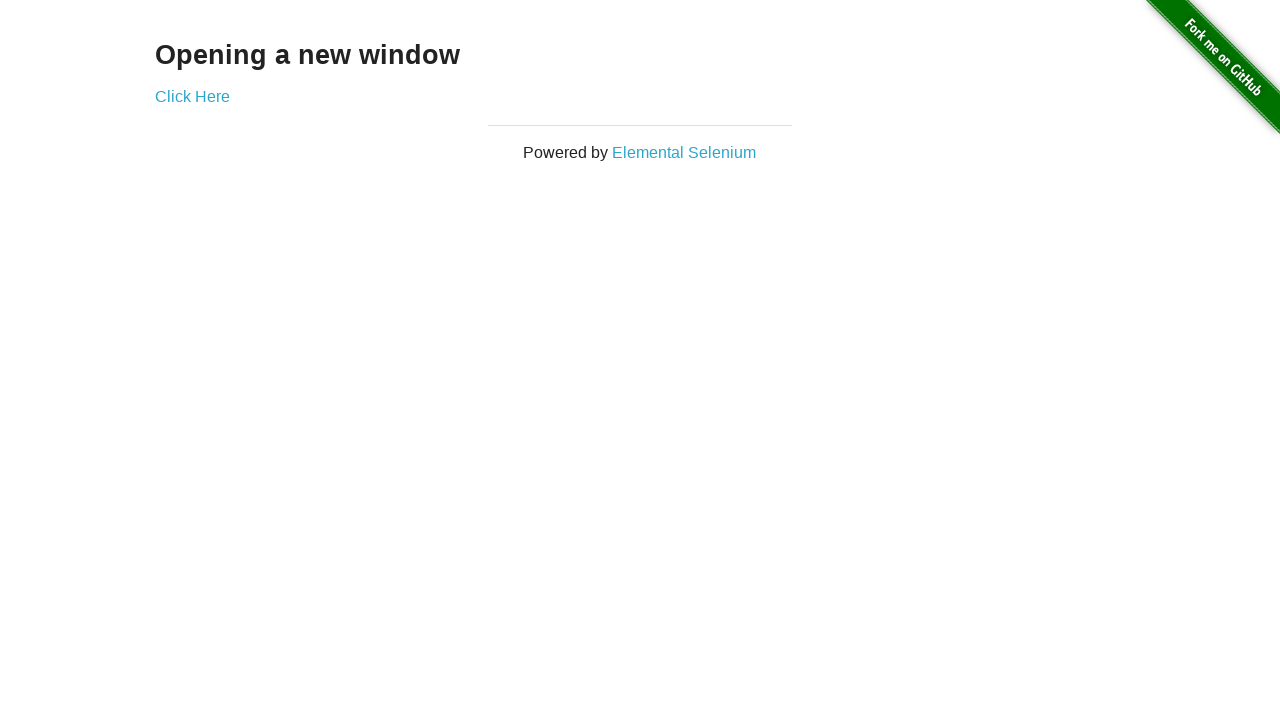

Clicked 'Click Here' link to open new window at (192, 96) on a:has-text('Click Here')
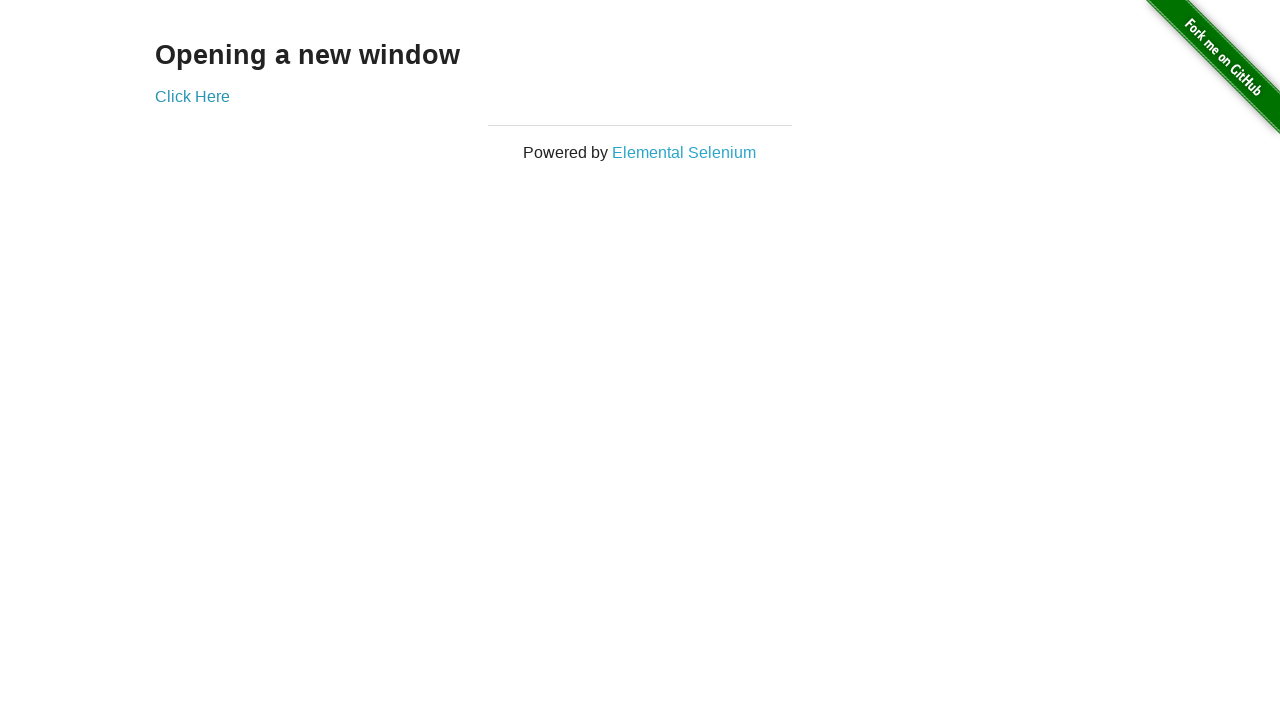

New window/tab opened and captured
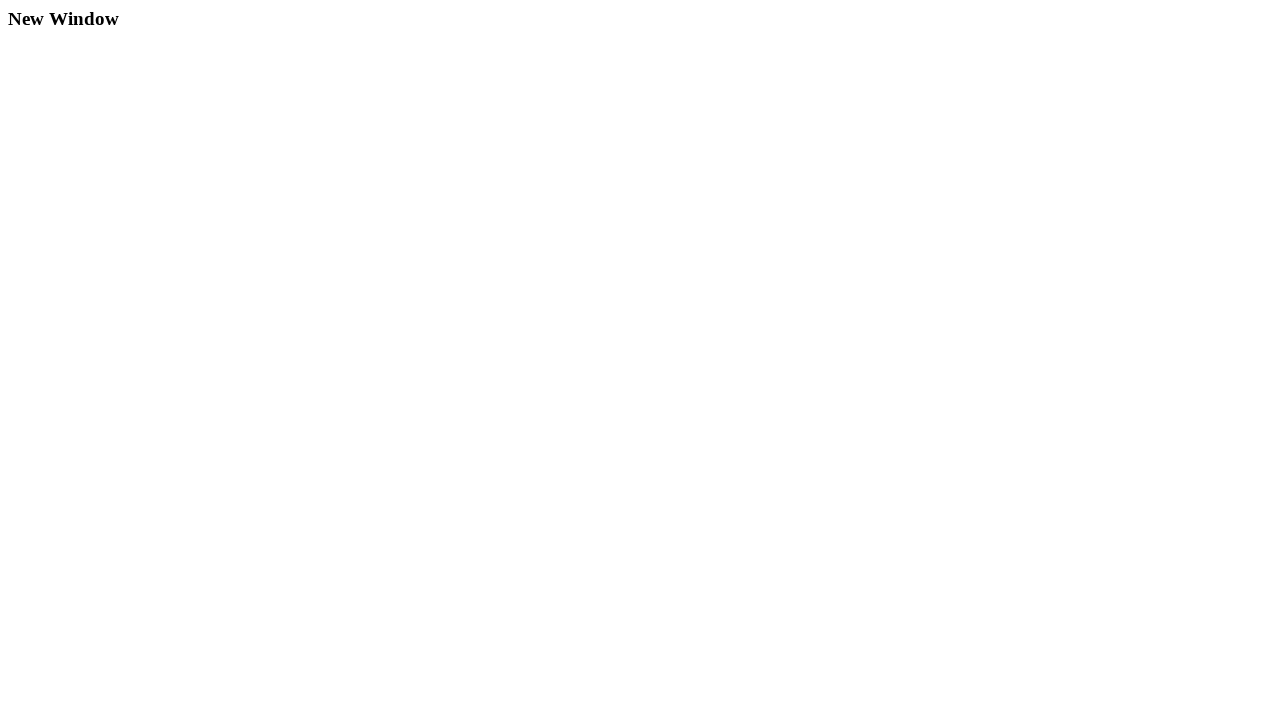

New window loaded completely
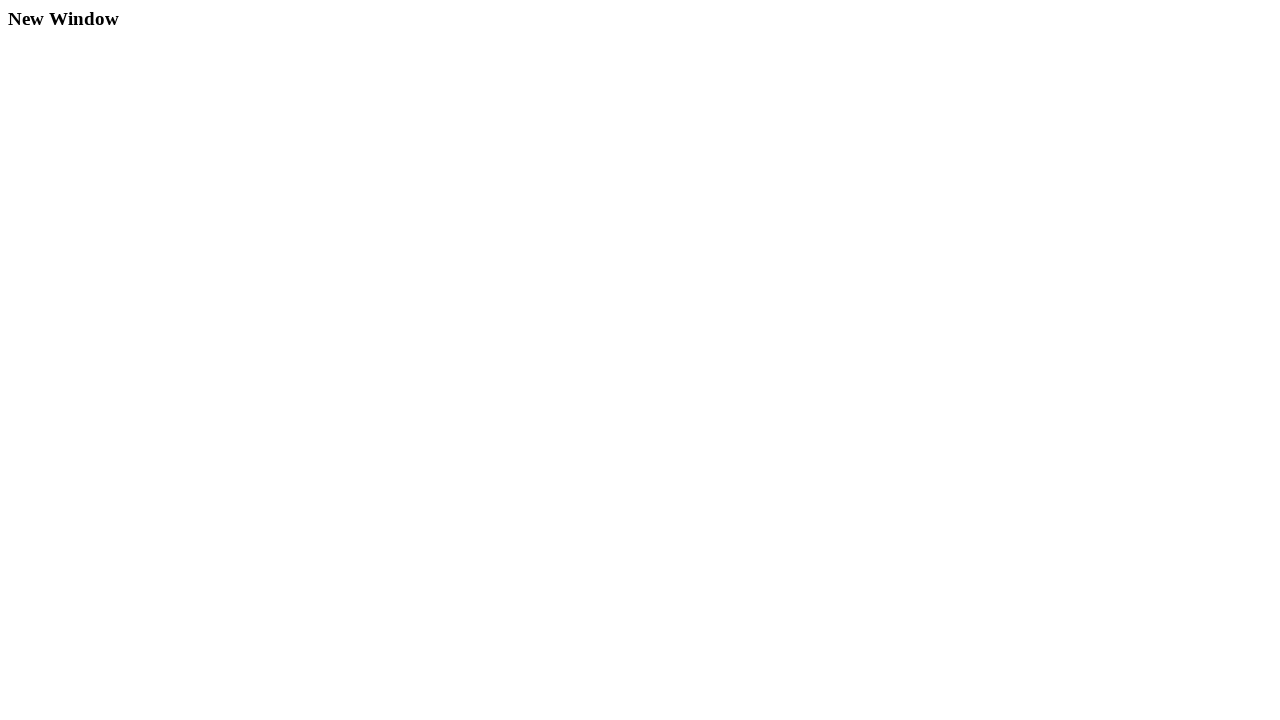

Retrieved new window title: New Window
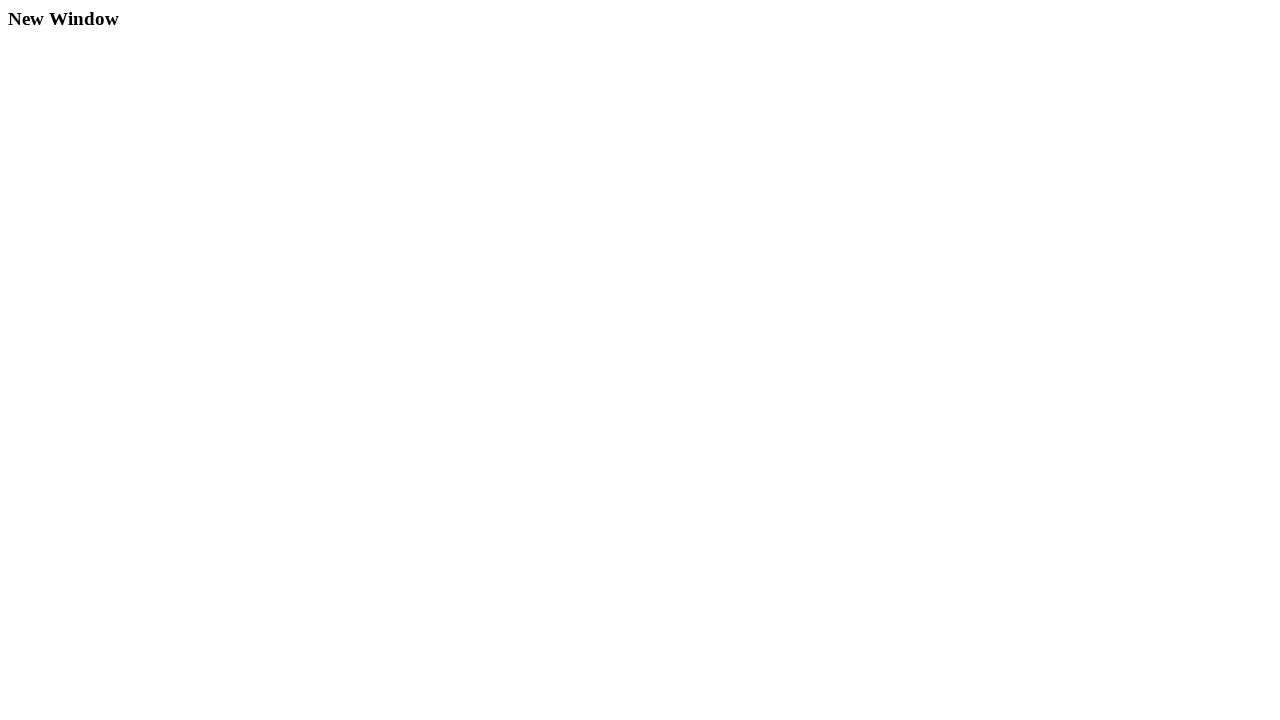

Closed the new window/tab
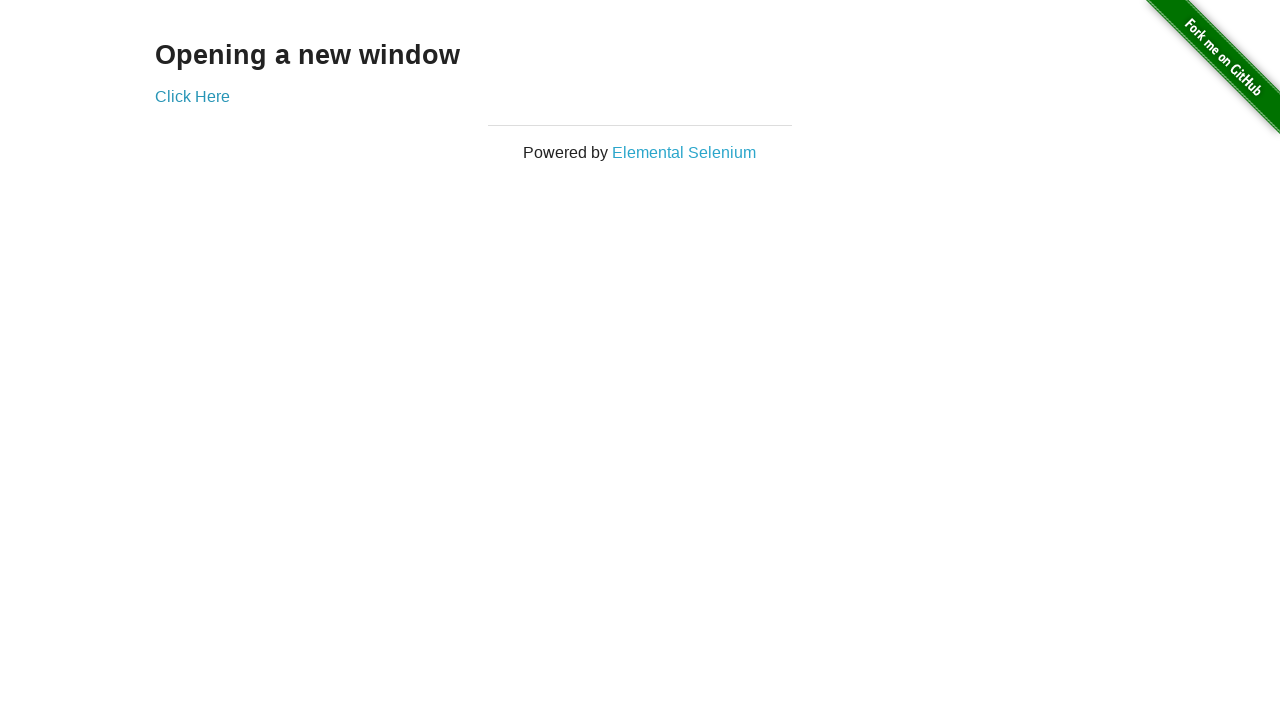

Retrieved parent window title: The Internet
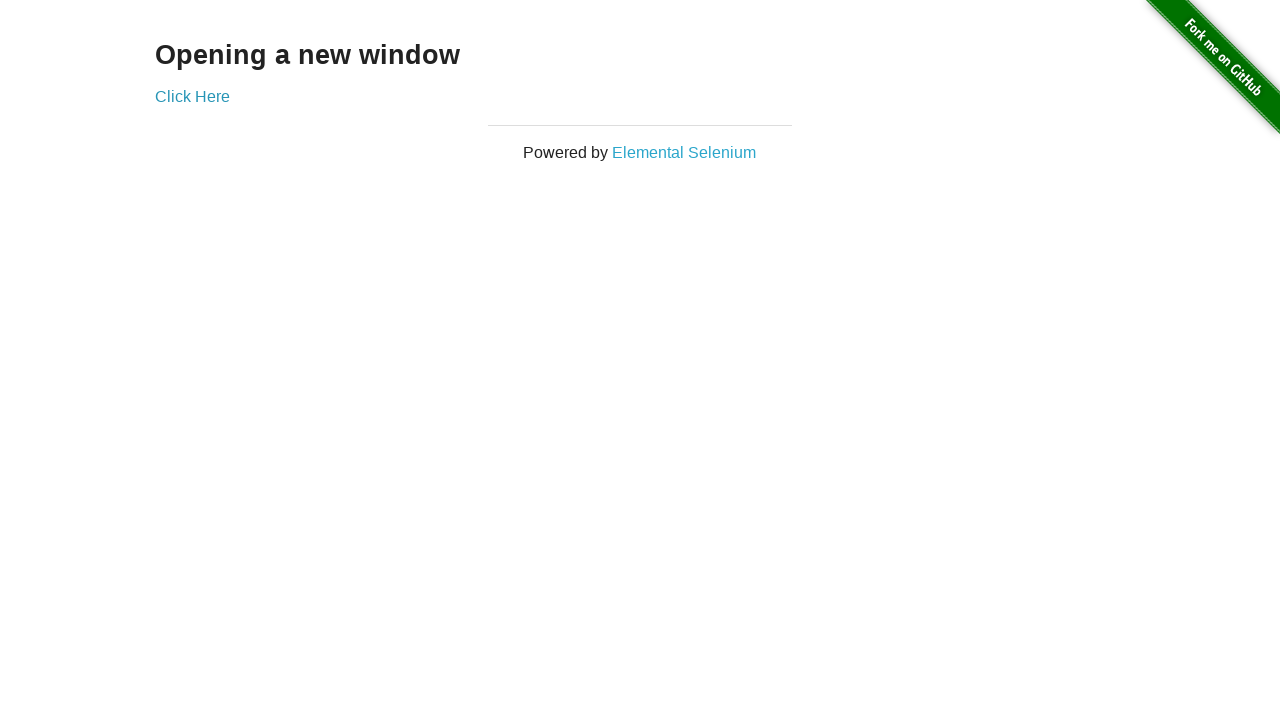

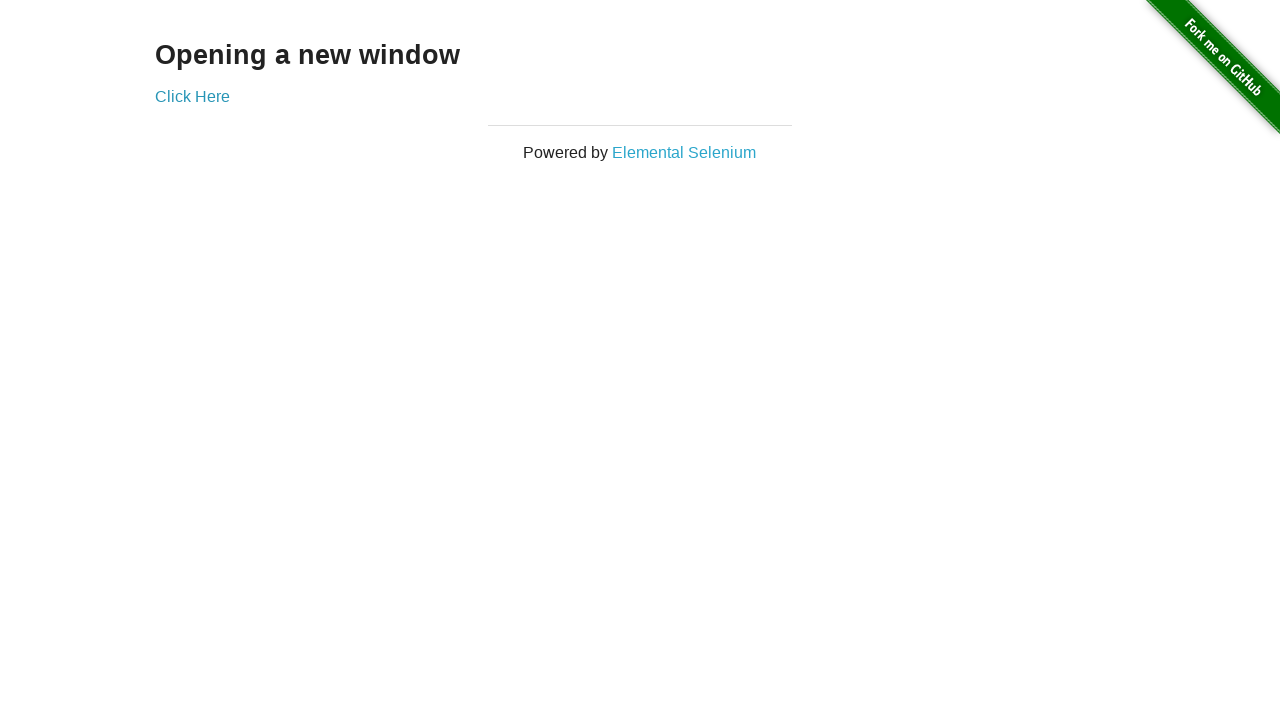